Tests JavaScript confirm alert handling by clicking a button that triggers a confirm dialog, then accepting the alert by clicking OK.

Starting URL: https://v1.training-support.net/selenium/javascript-alerts

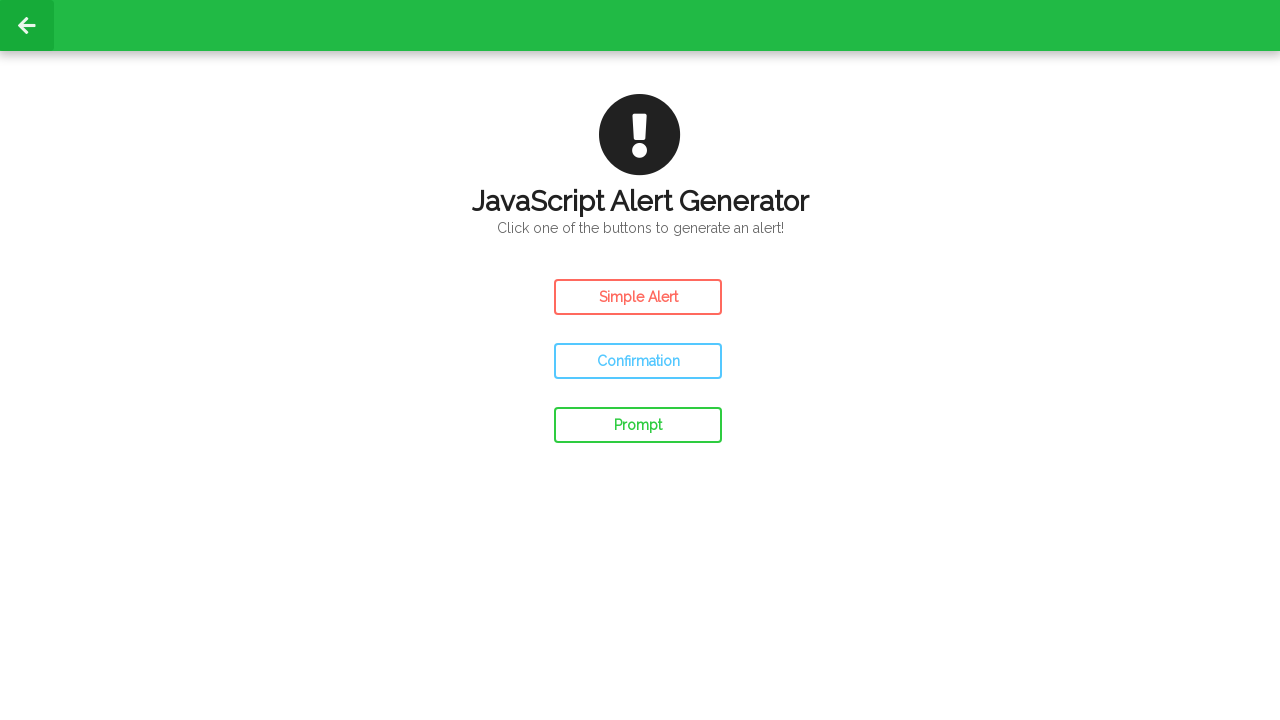

Set up dialog handler to accept confirm alerts
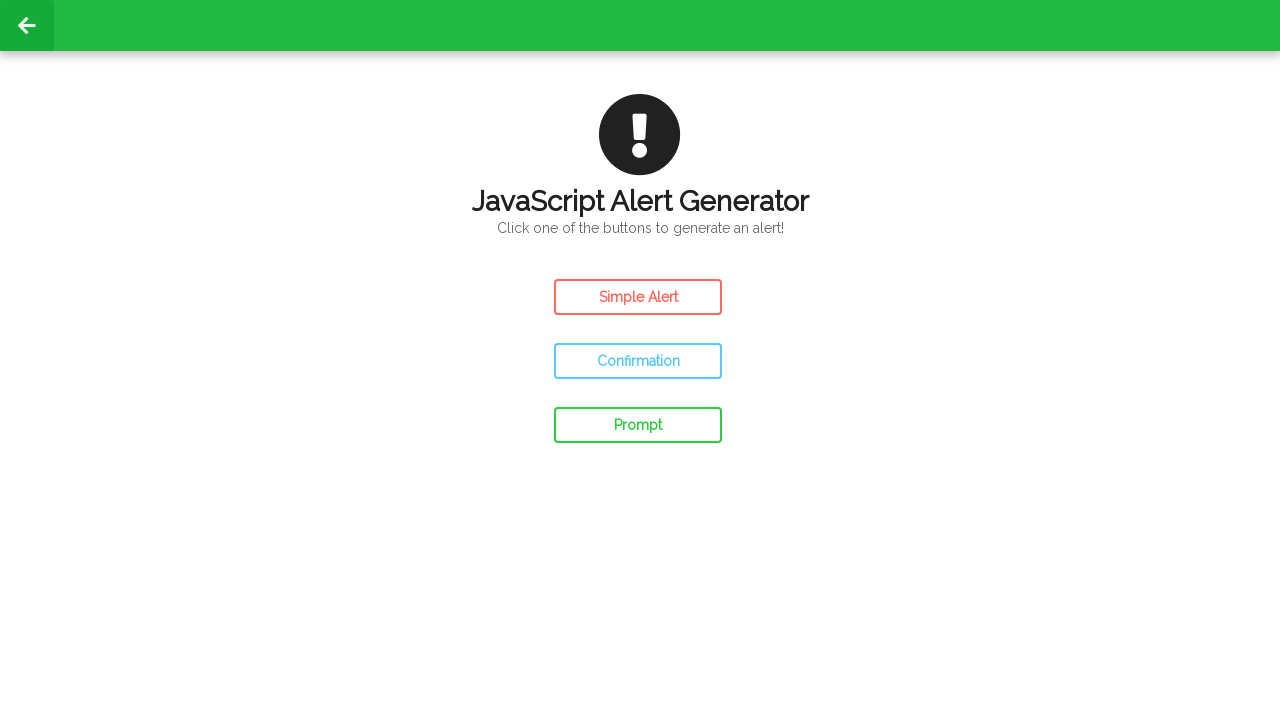

Clicked confirm button to trigger JavaScript confirm dialog at (638, 361) on #confirm
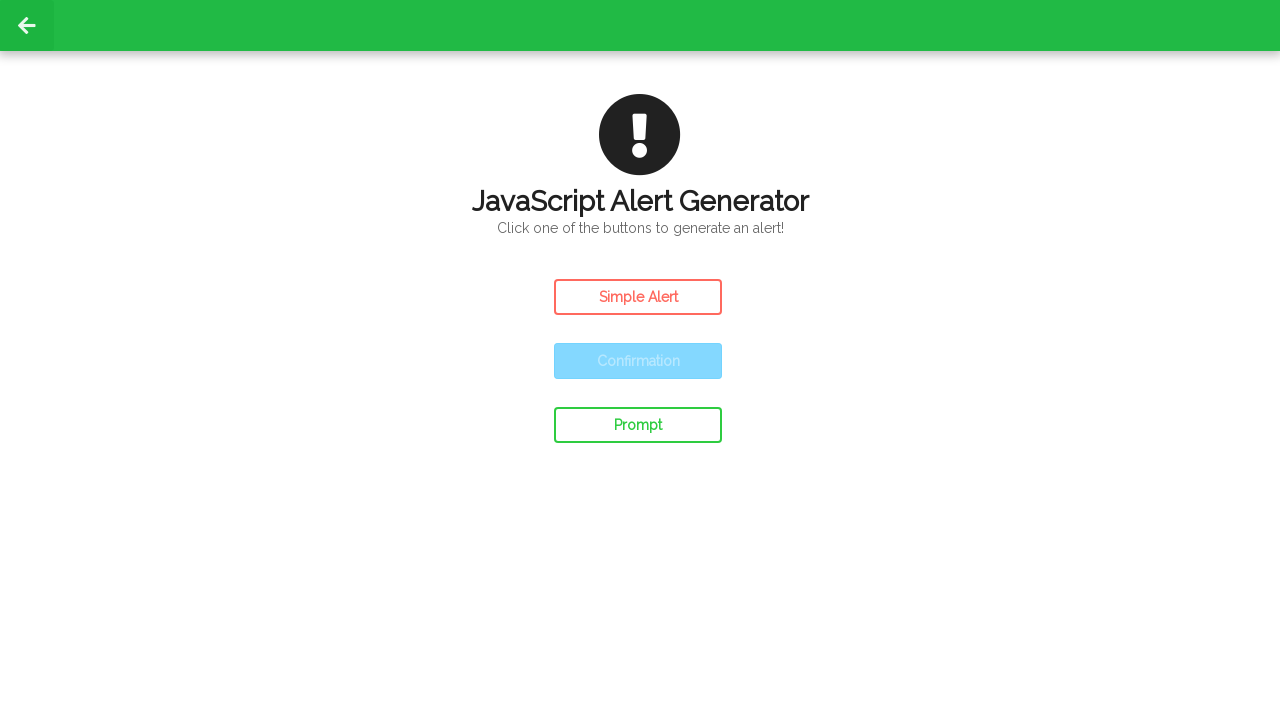

Waited for dialog to be processed
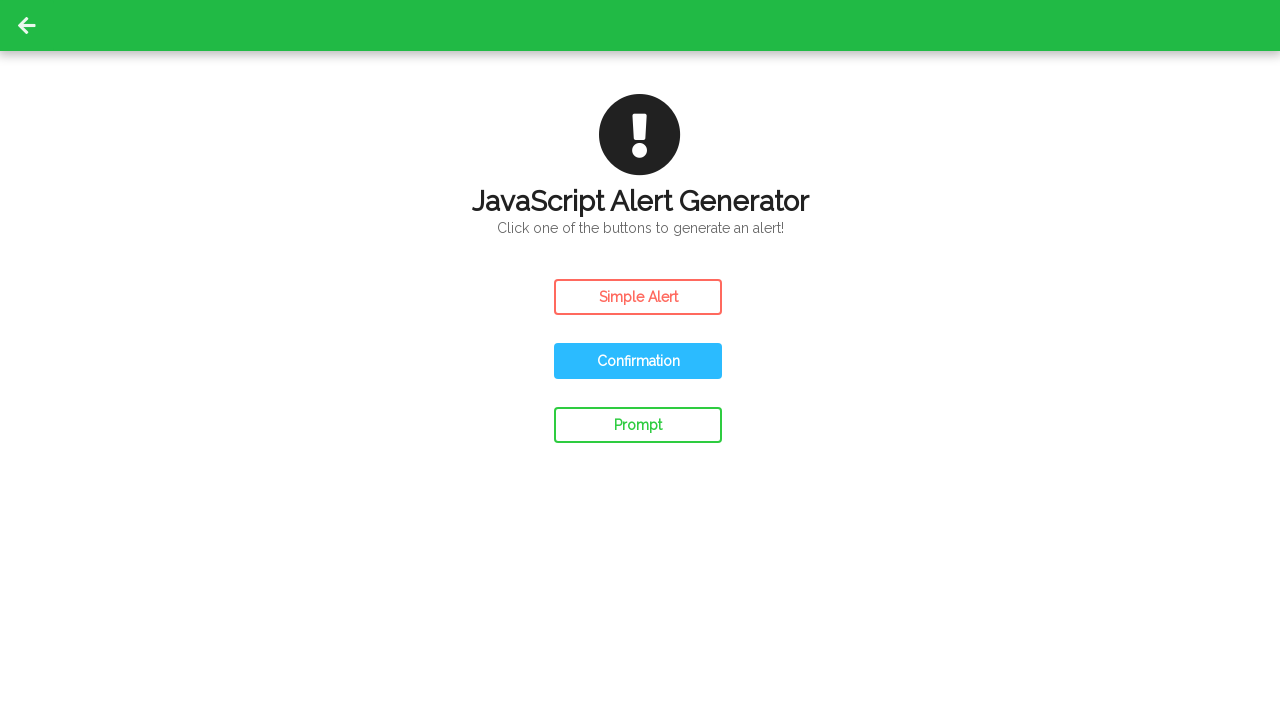

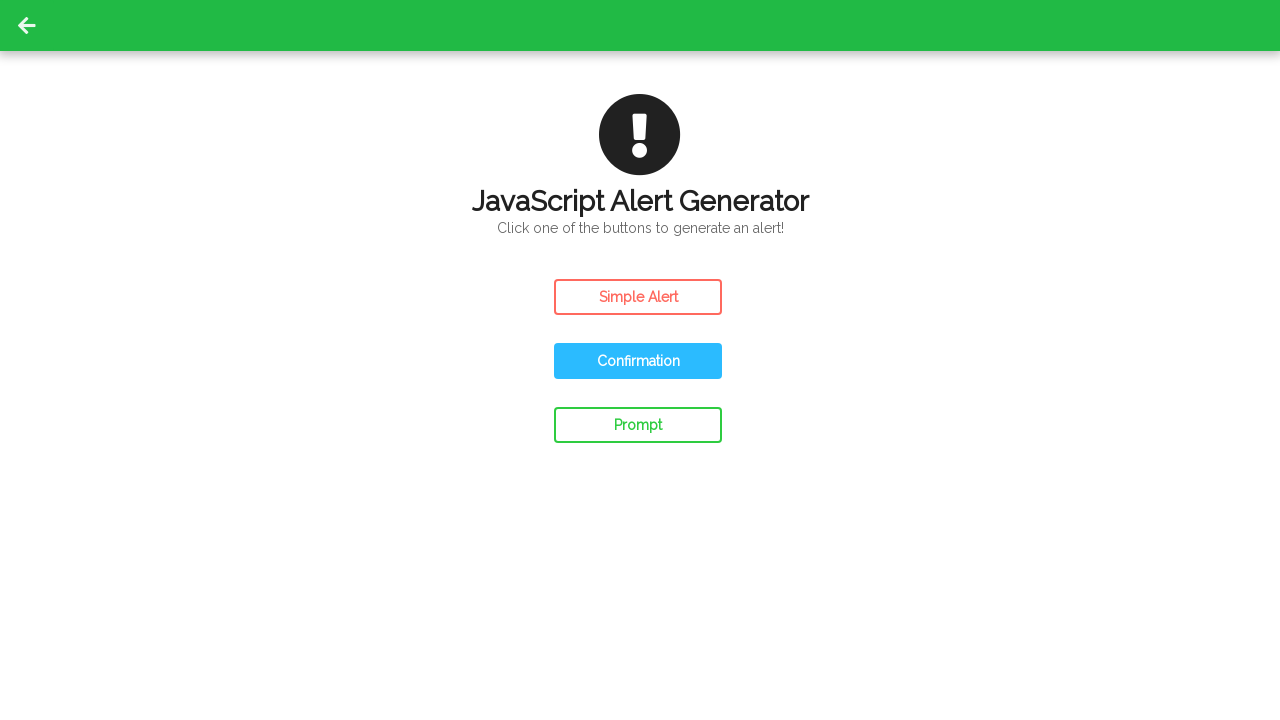